Fills out text fields in a registration form including first name, last name, address, and email

Starting URL: http://demo.automationtesting.in/Register.html

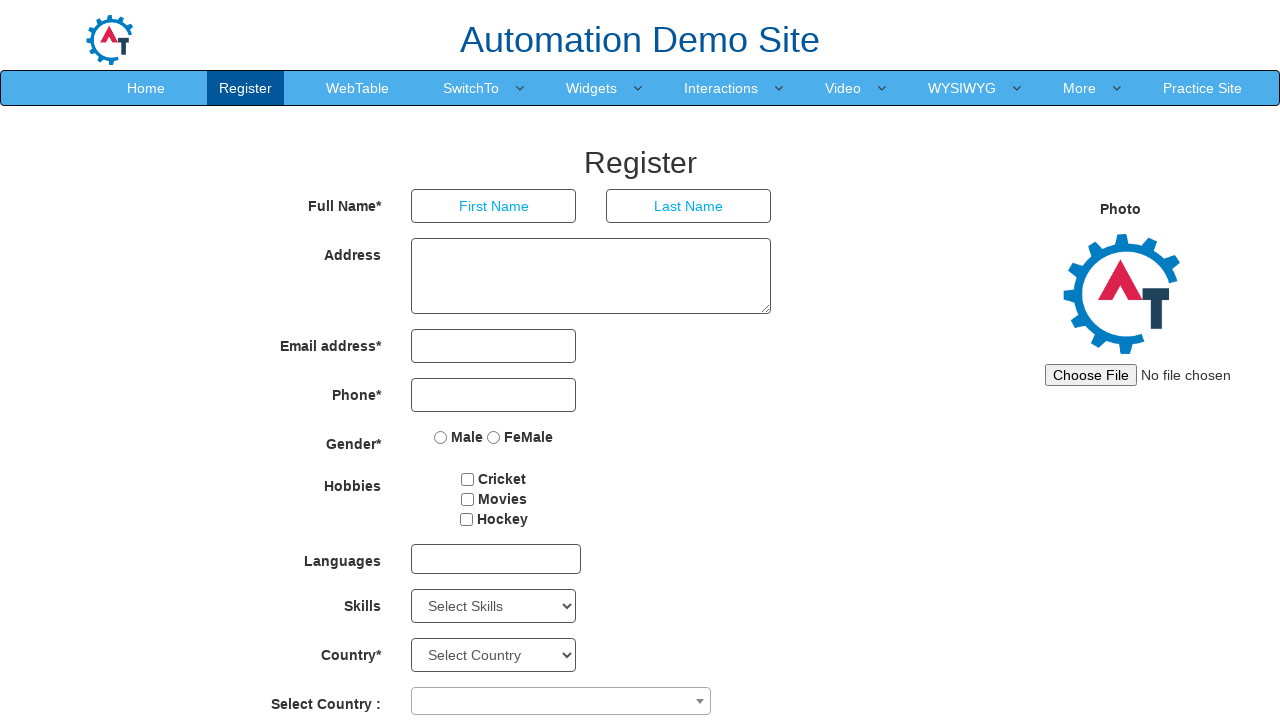

Cleared first name field on input[ng-model='FirstName']
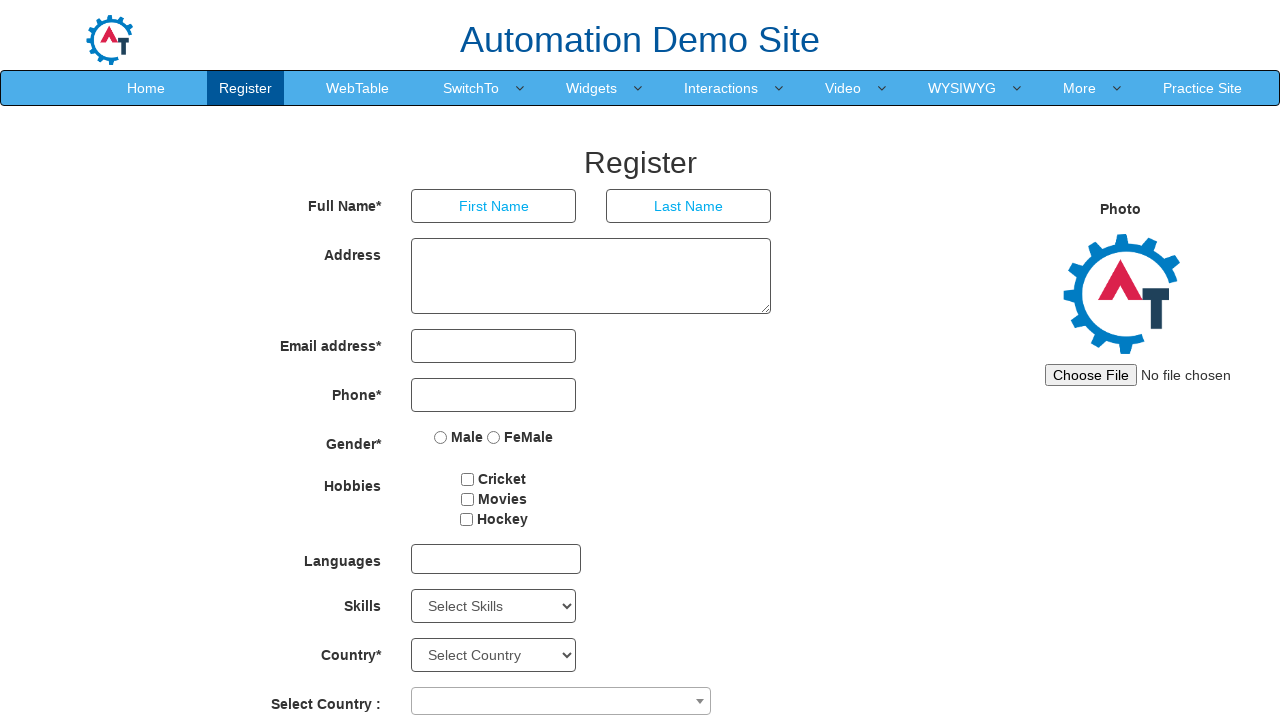

Filled first name field with 'Jones' on input[ng-model='FirstName']
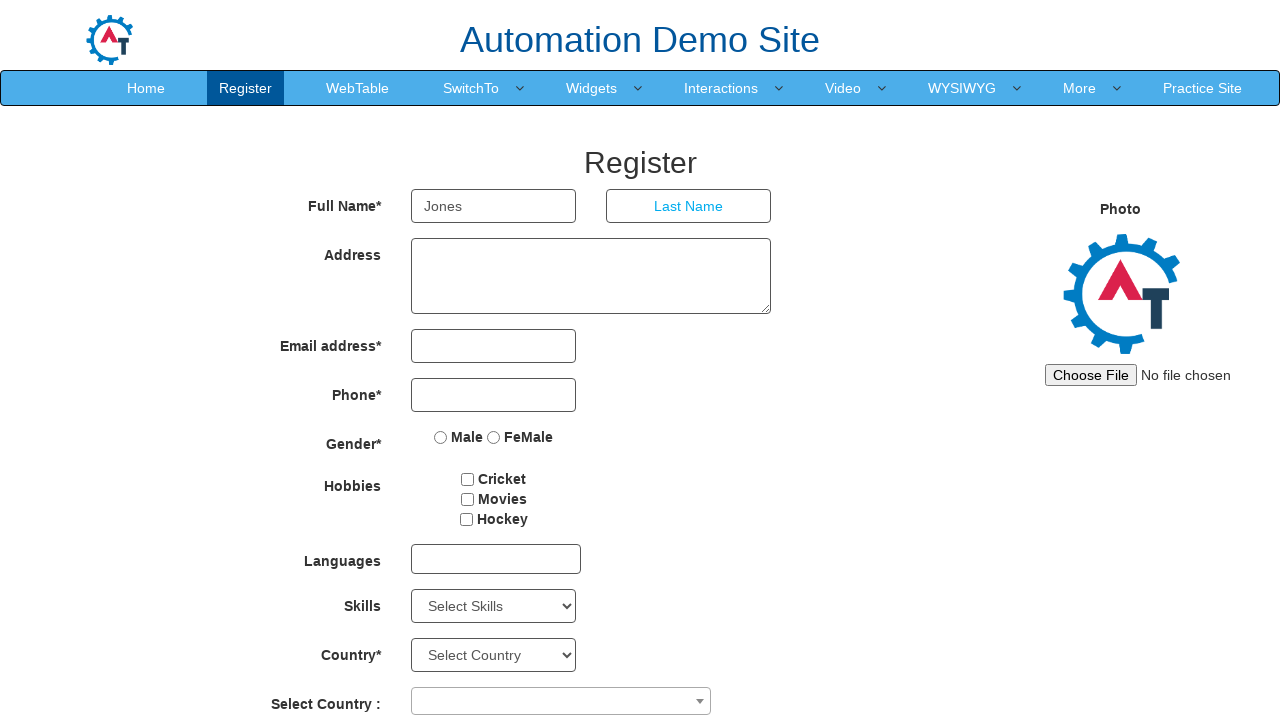

Cleared last name field on input[ng-model='LastName']
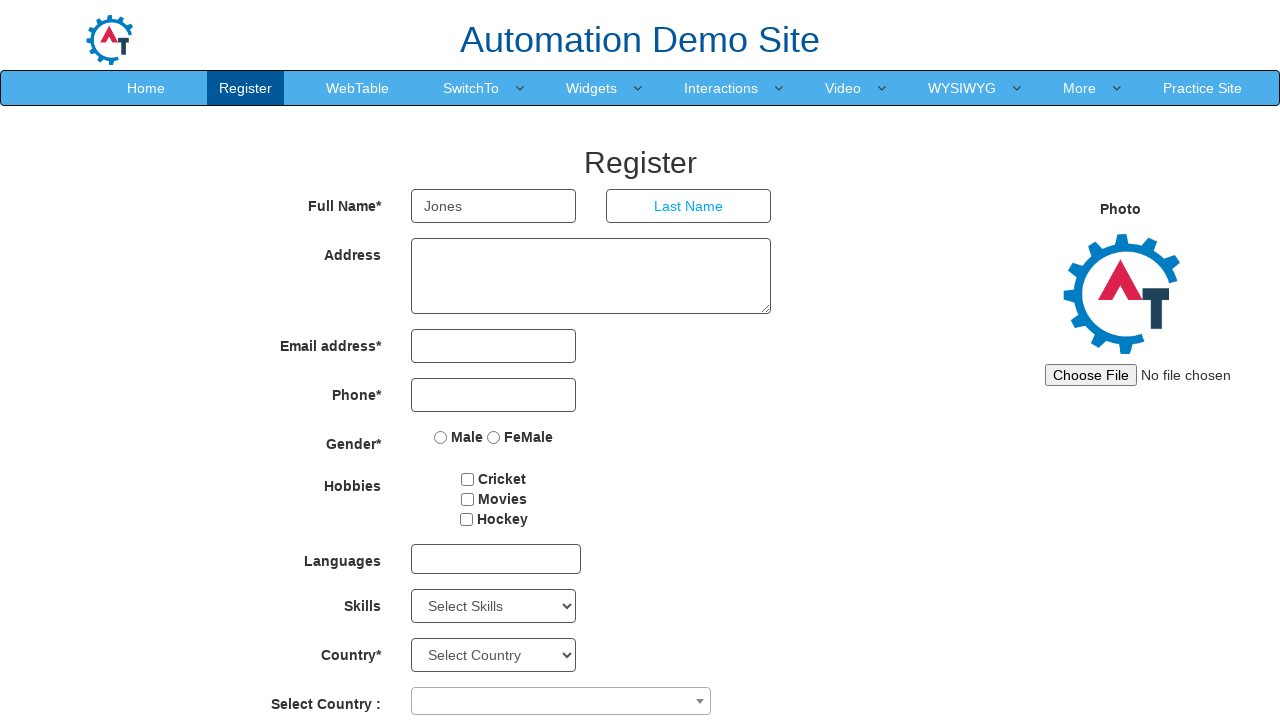

Filled last name field with 'Smith' on input[ng-model='LastName']
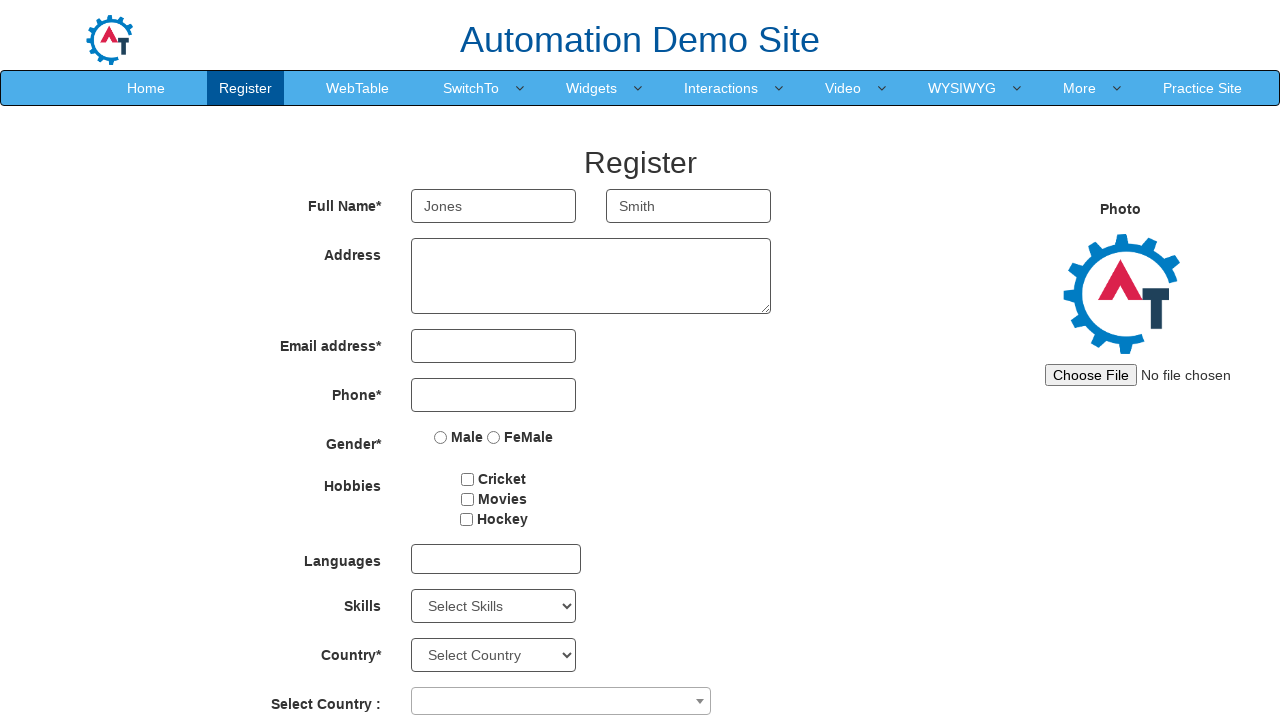

Cleared address field on textarea[ng-model='Adress']
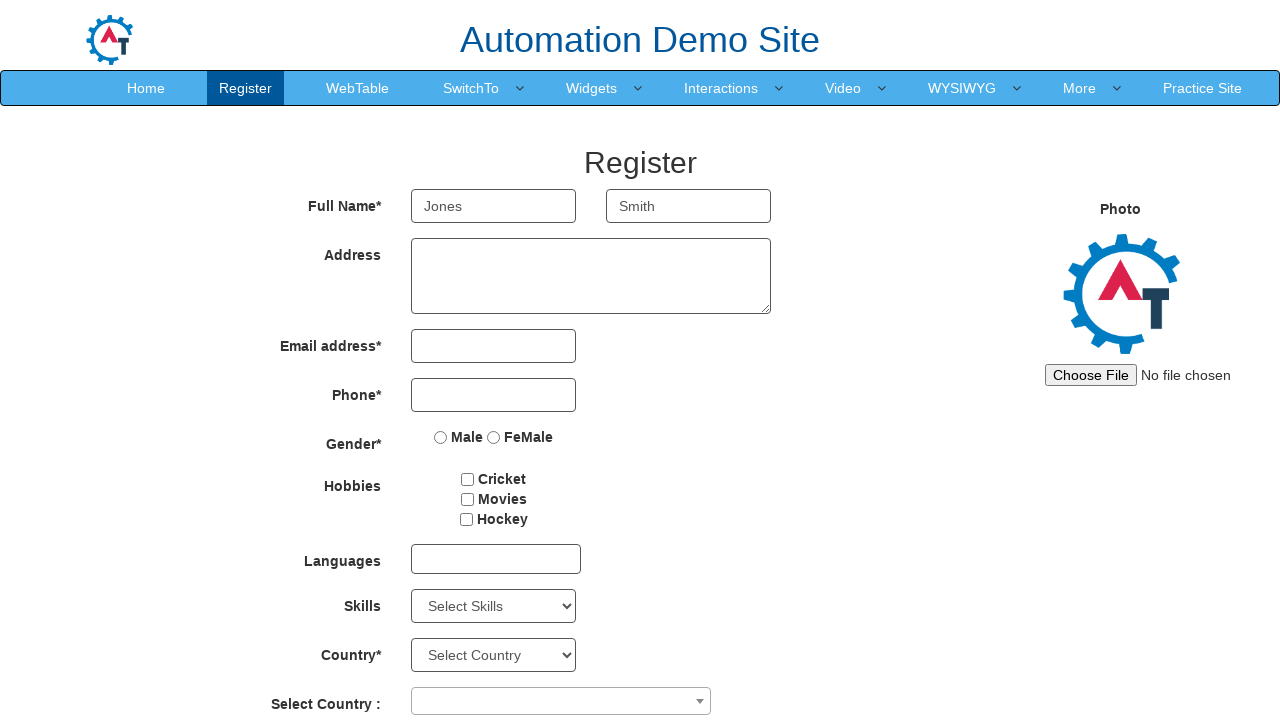

Filled address field with '234 , Sample road , building / flat -2 ' on textarea[ng-model='Adress']
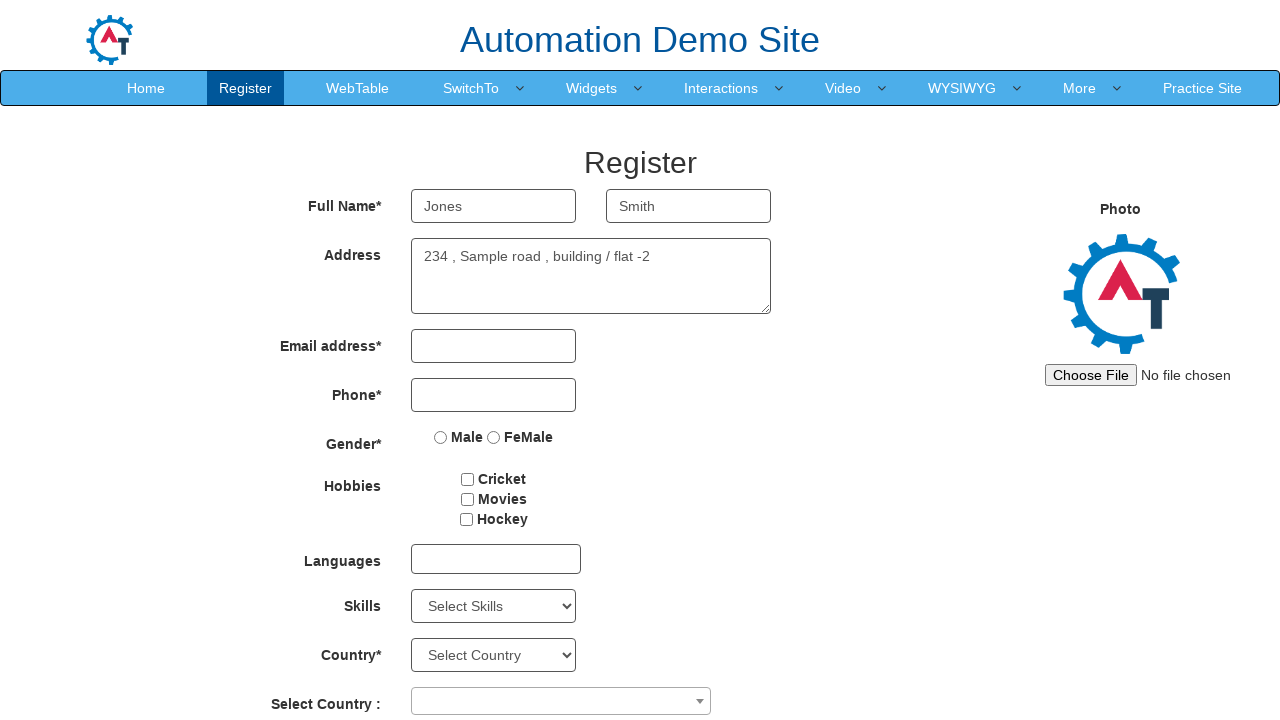

Cleared email field on input[ng-model='EmailAdress']
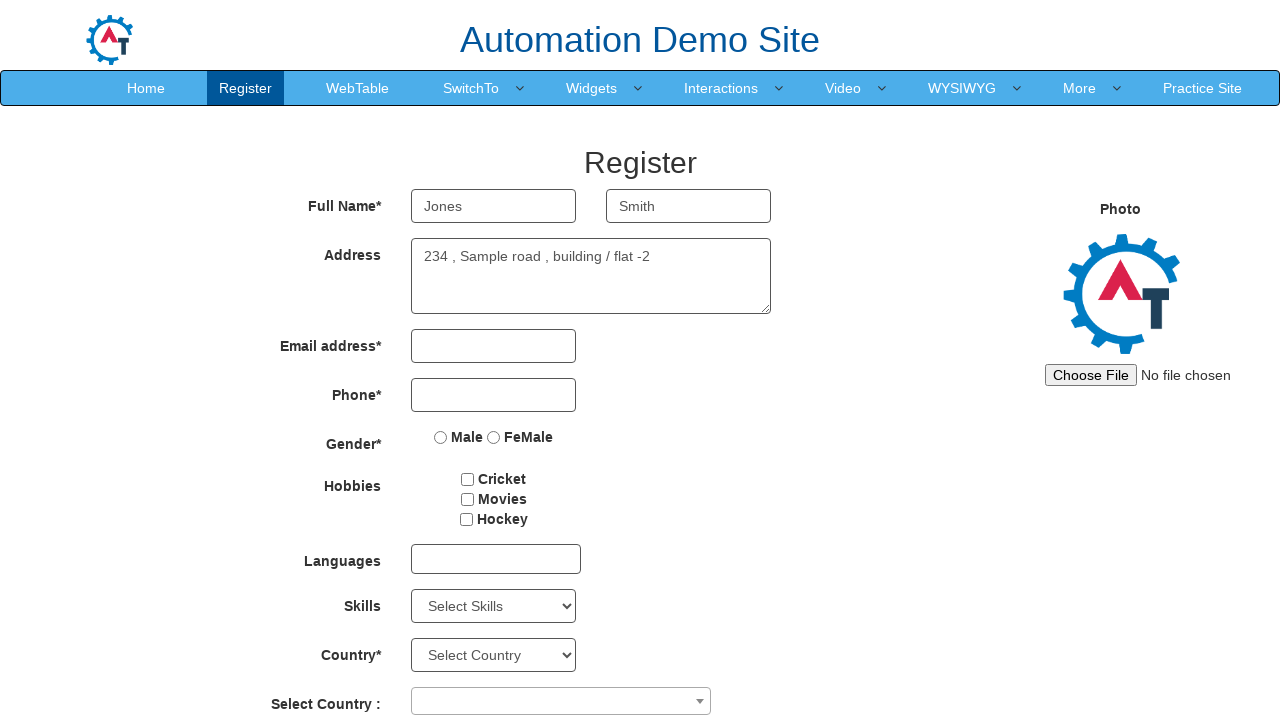

Filled email field with 'automation@gmail.com' on input[ng-model='EmailAdress']
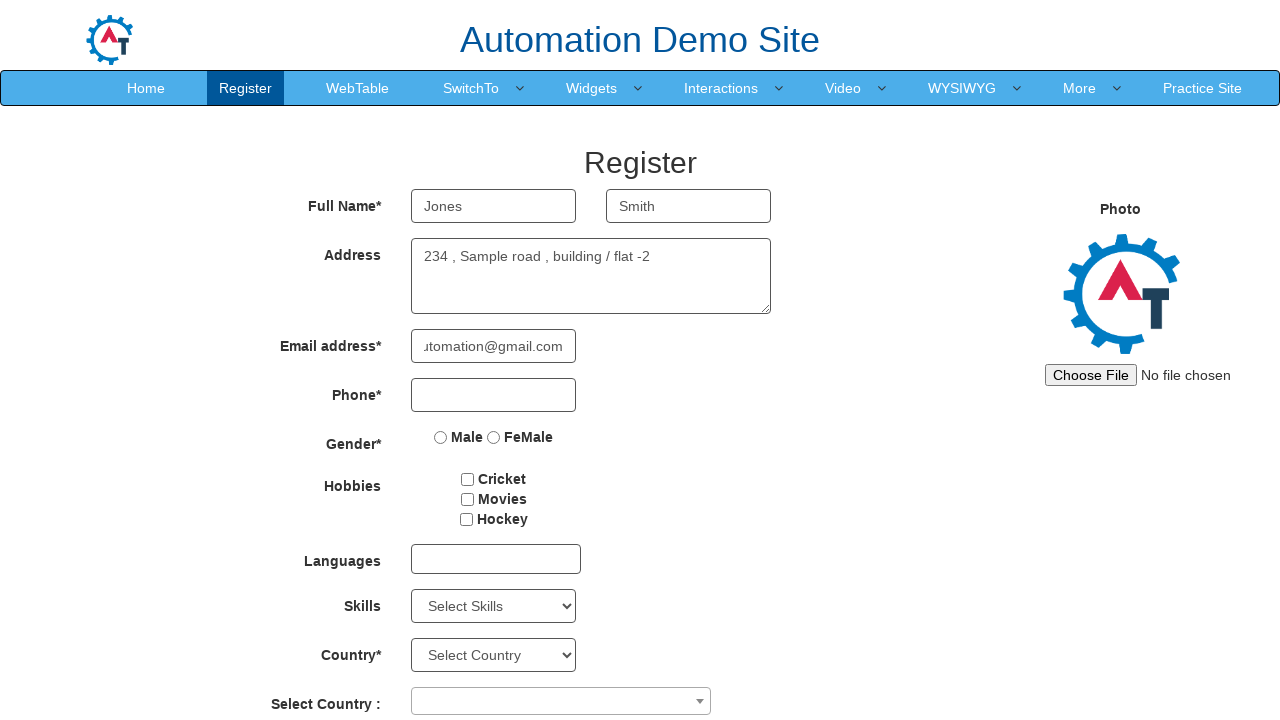

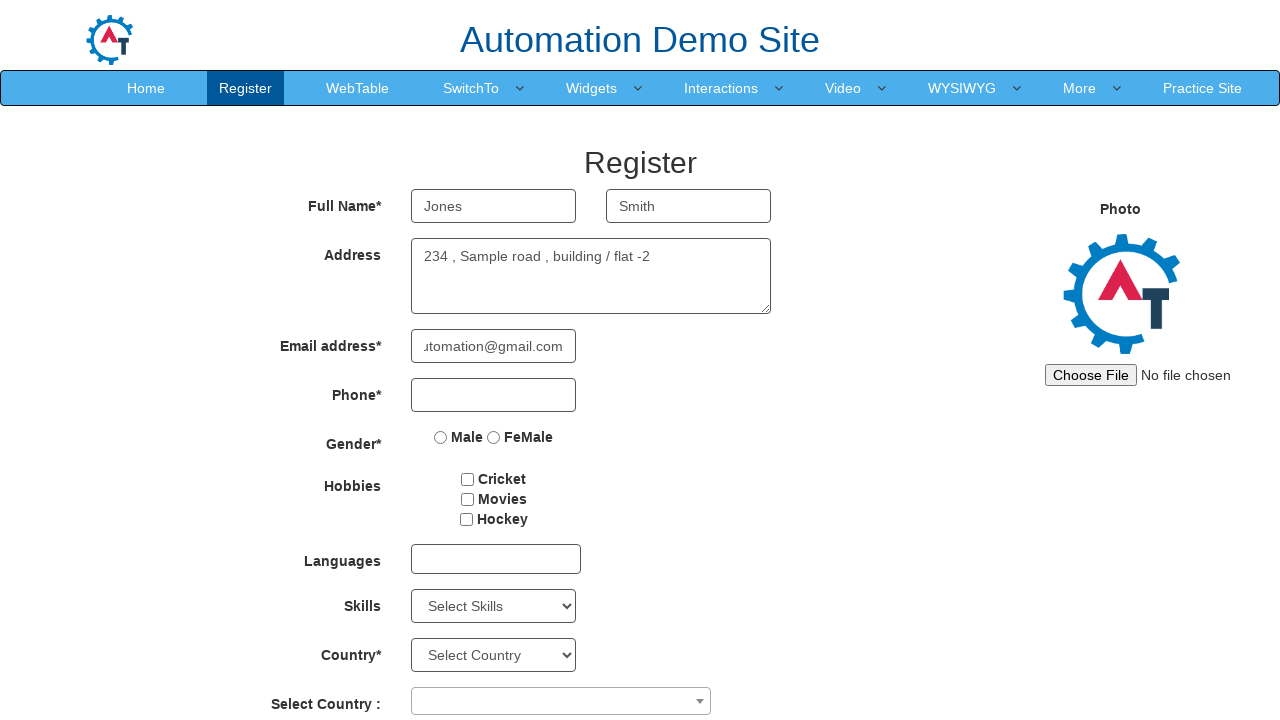